Scrolls to the footer link on WebdriverIO homepage

Starting URL: https://webdriver.io

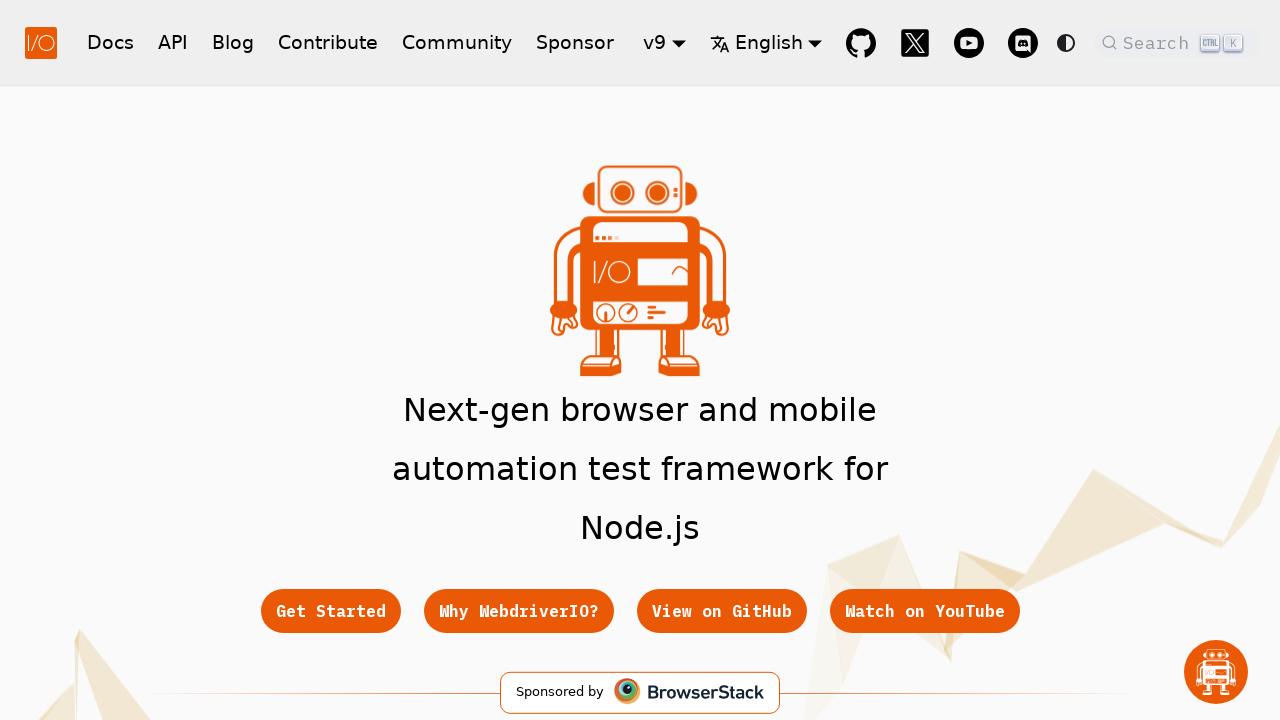

Located footer link element for Getting Started docs
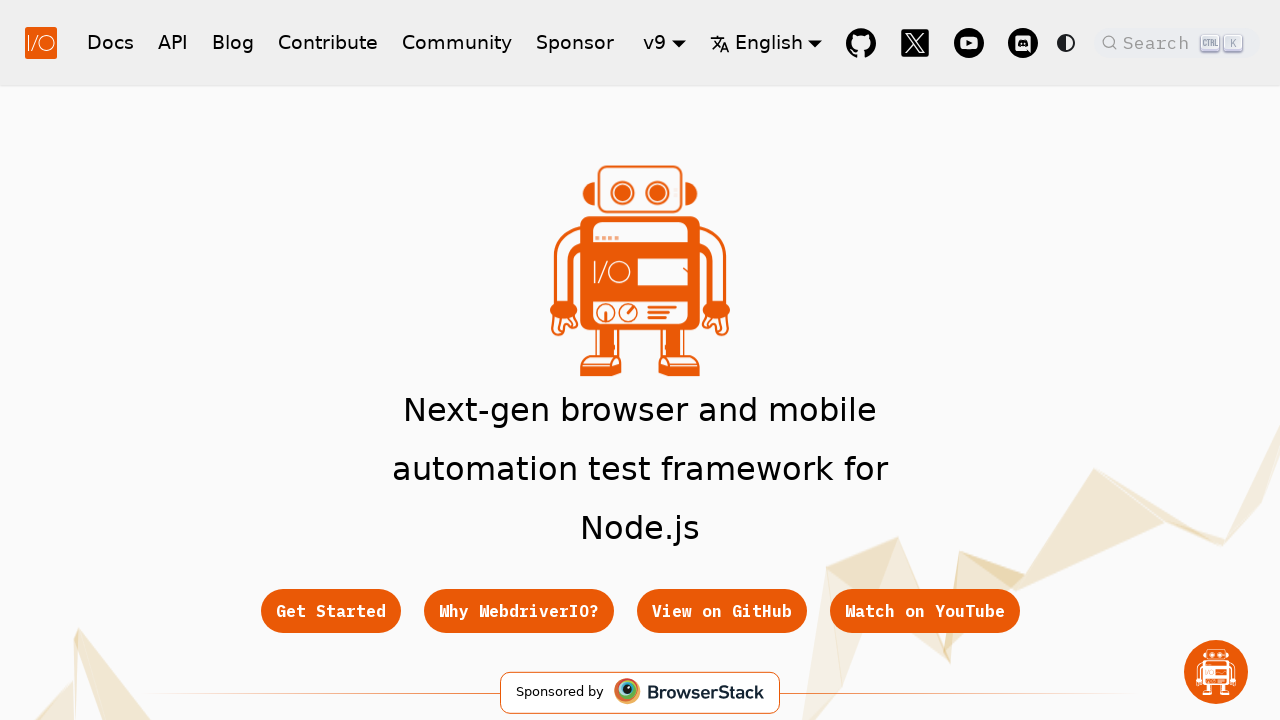

Scrolled to footer link on WebdriverIO homepage
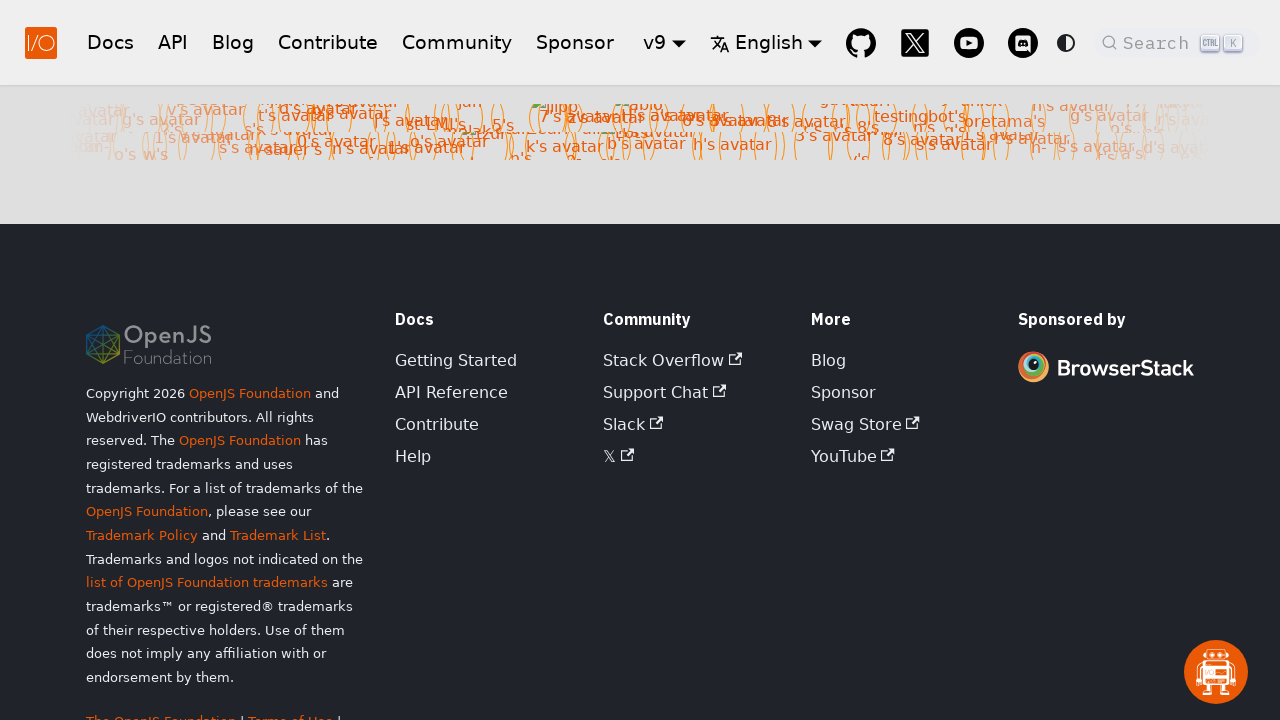

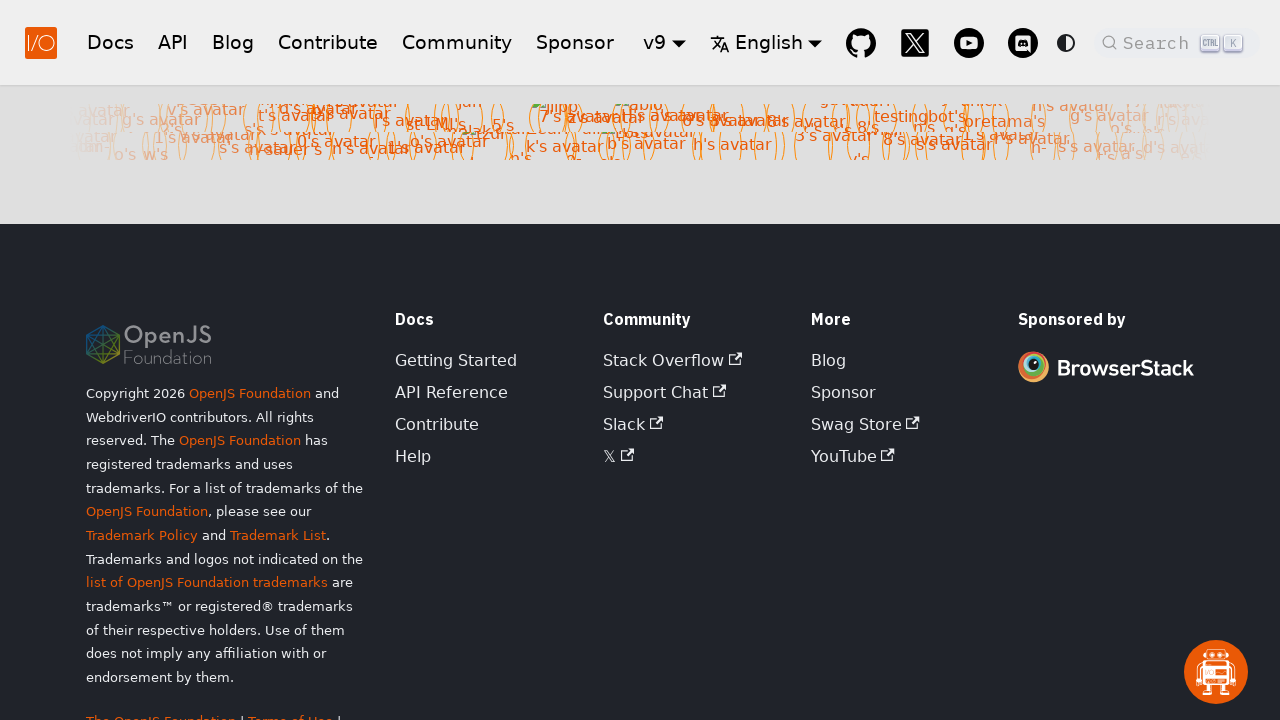